Navigates to the ScrapeMe shop page and verifies that the page body loads successfully.

Starting URL: https://scrapeme.live/shop/

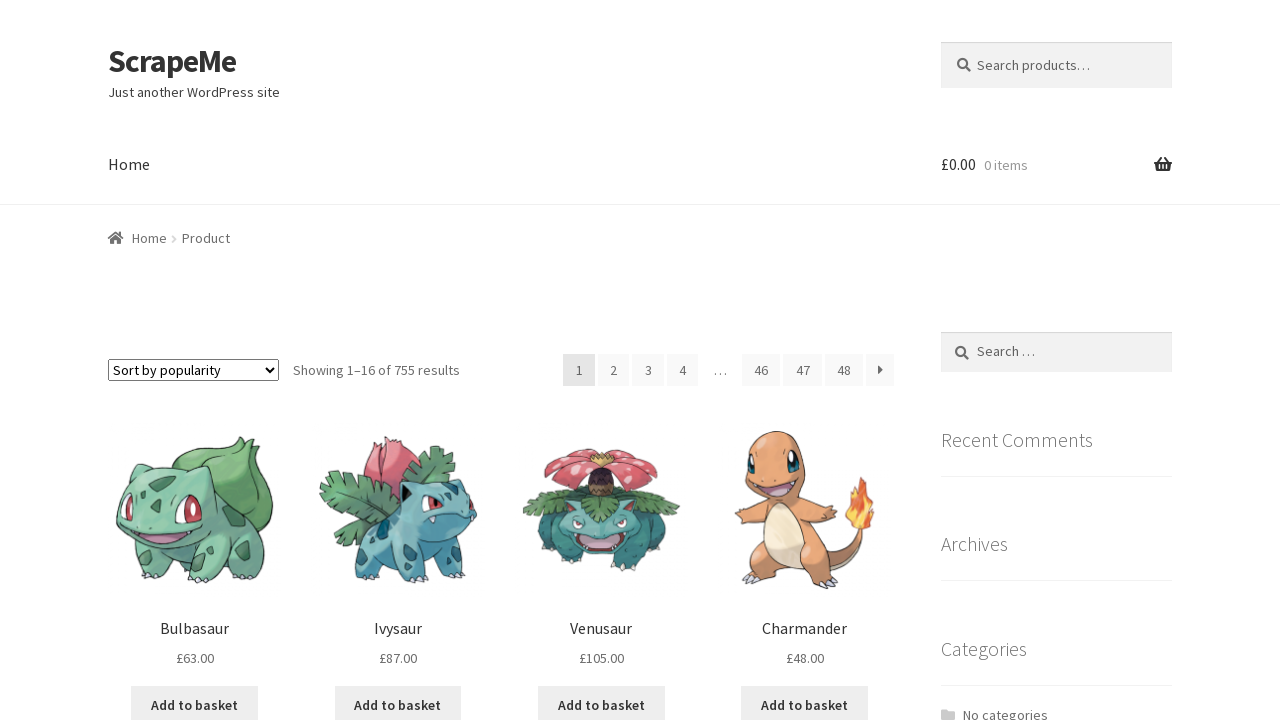

Navigated to ScrapeMe shop page
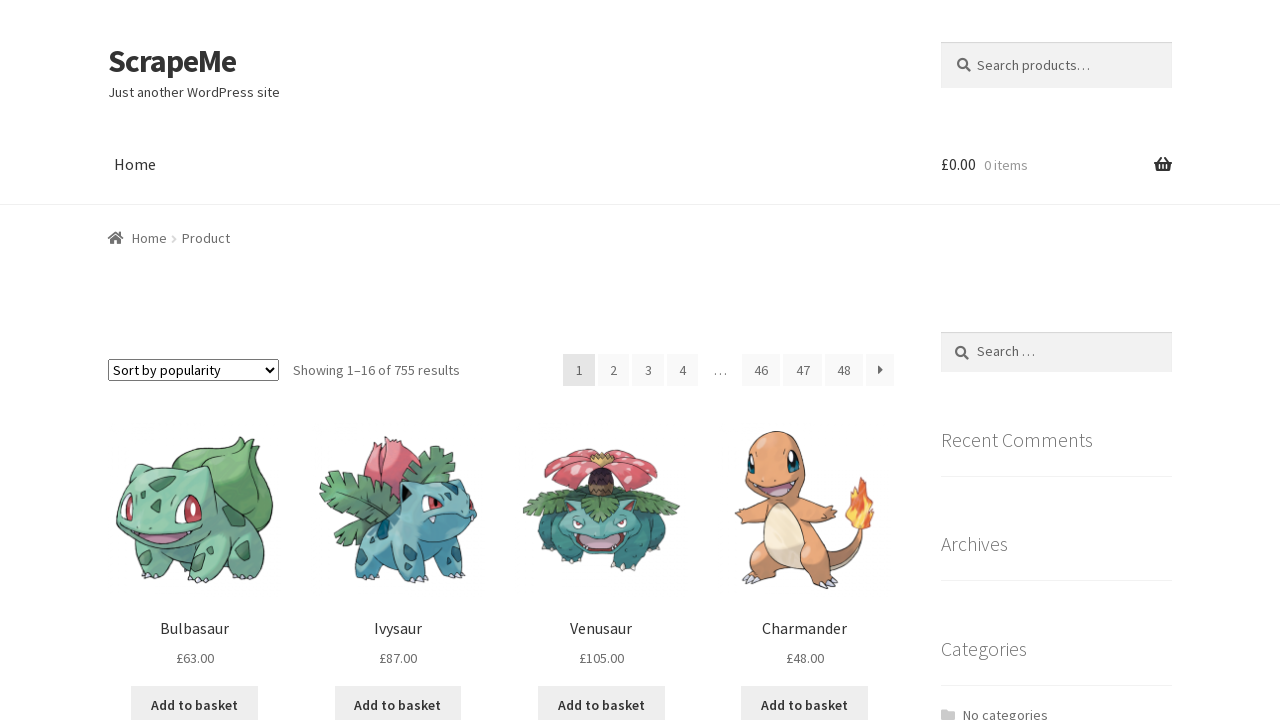

Page body loaded successfully
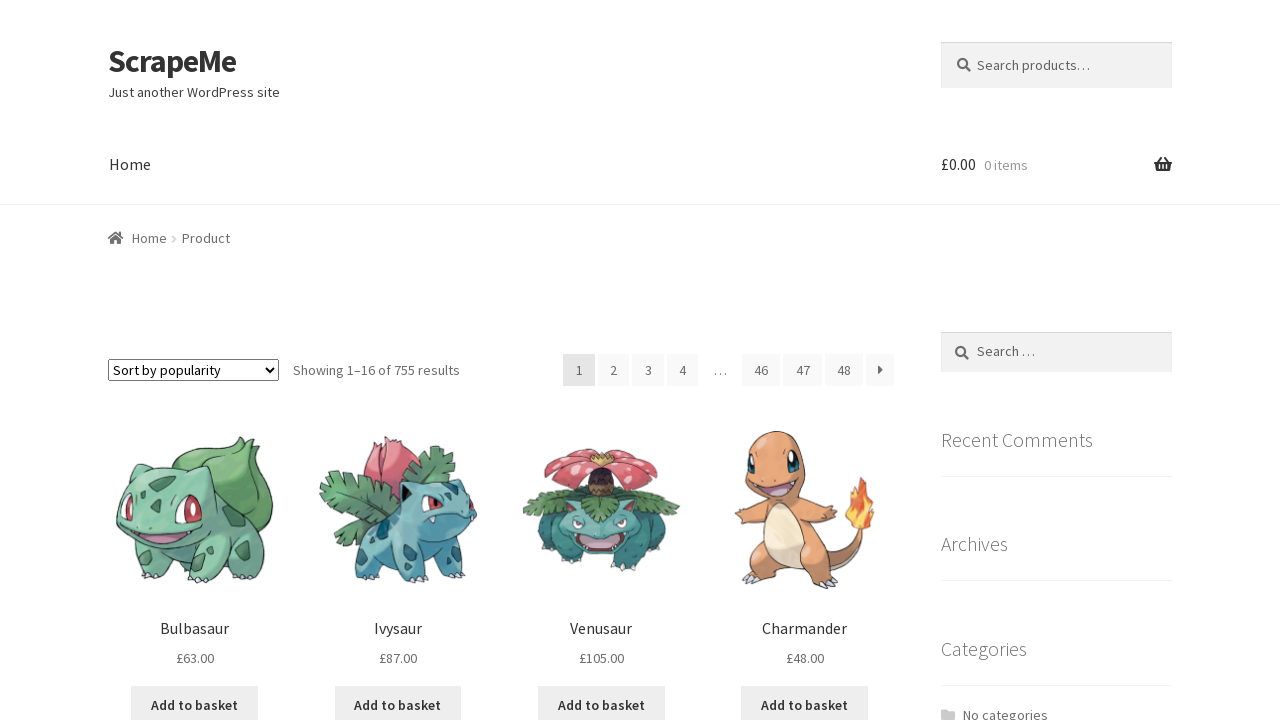

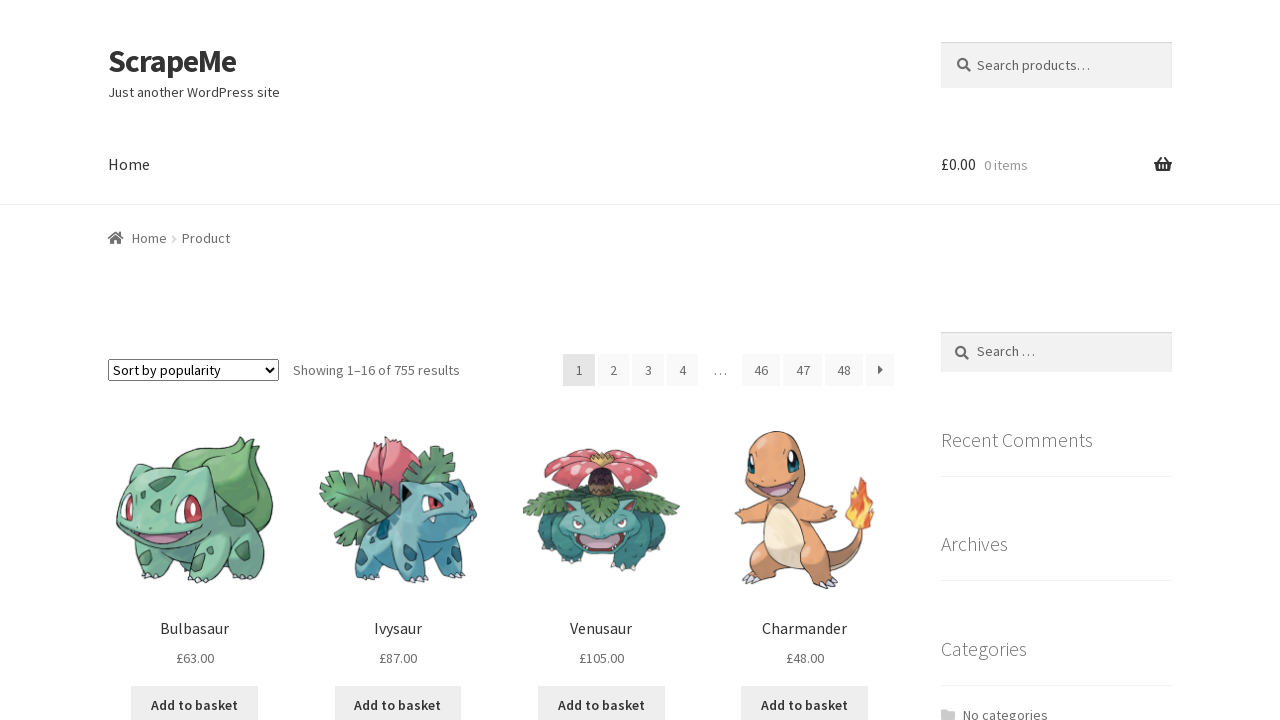